Tests fluent wait functionality by attempting to find a non-existent element with polling and exception handling

Starting URL: https://www.seleniumhq.org/

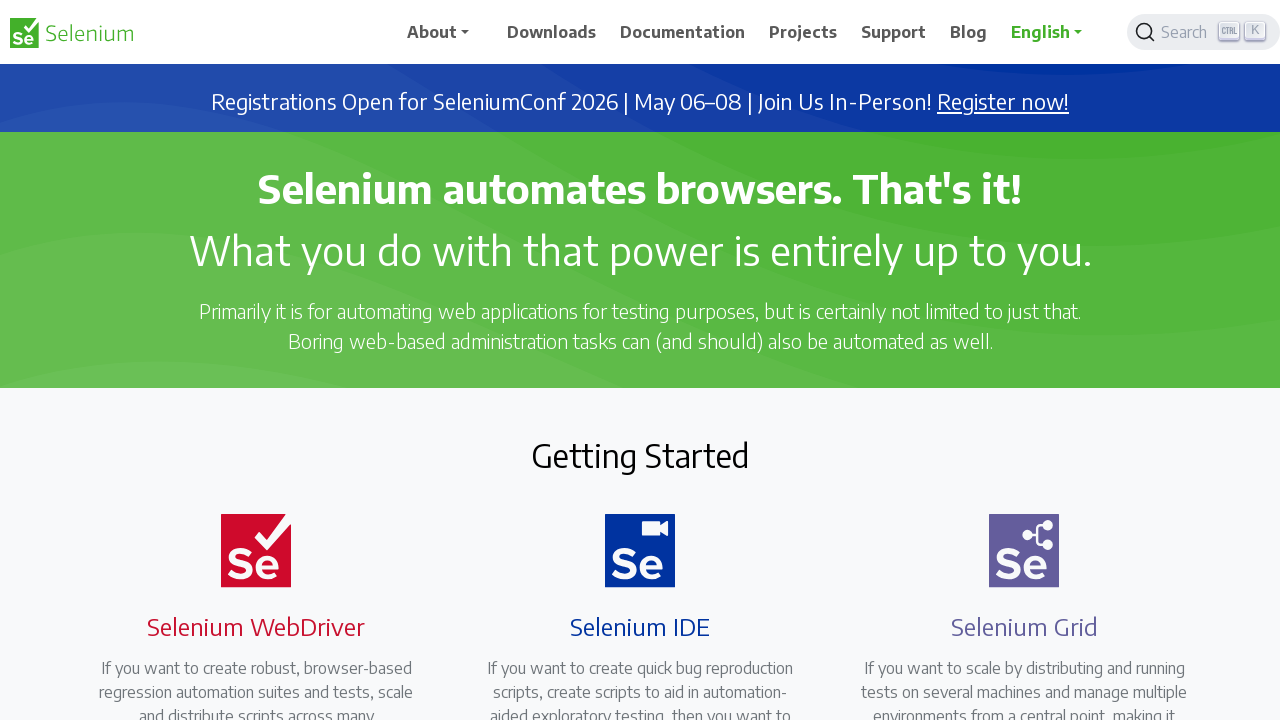

Navigated to Selenium HQ homepage
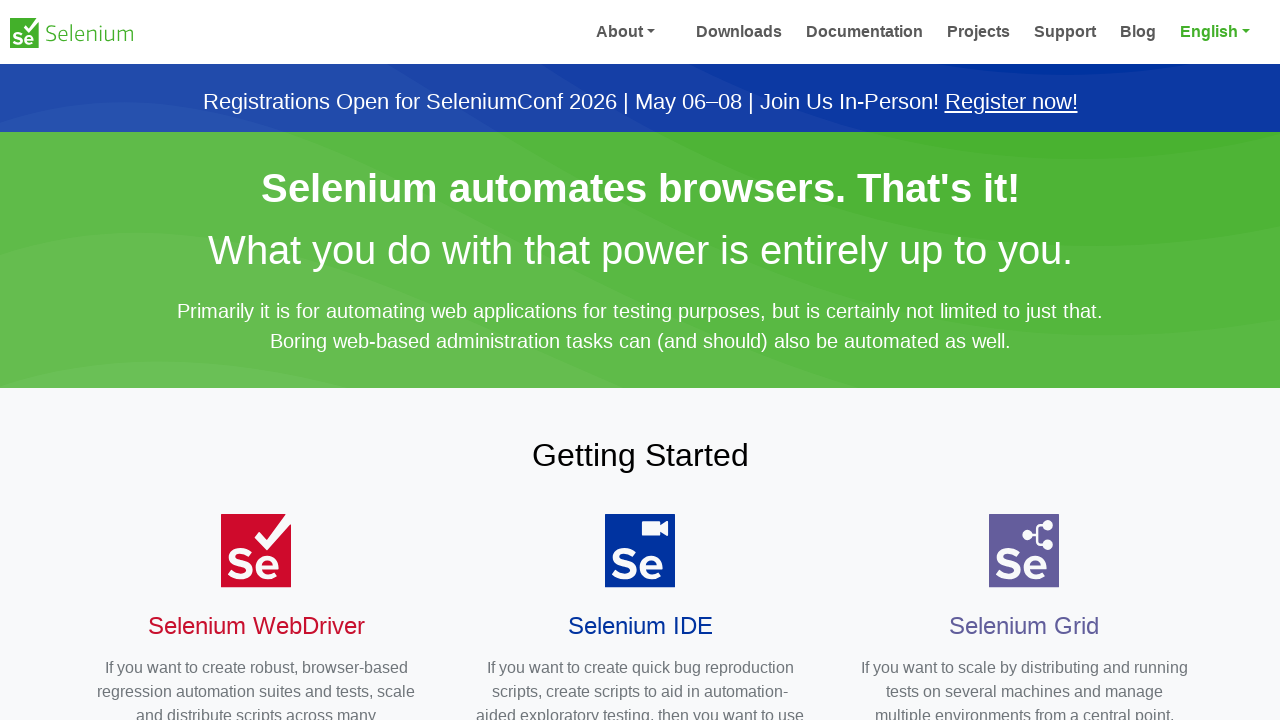

Fluent wait with polling caught expected timeout exception - non-existent element with id 'foo' not found
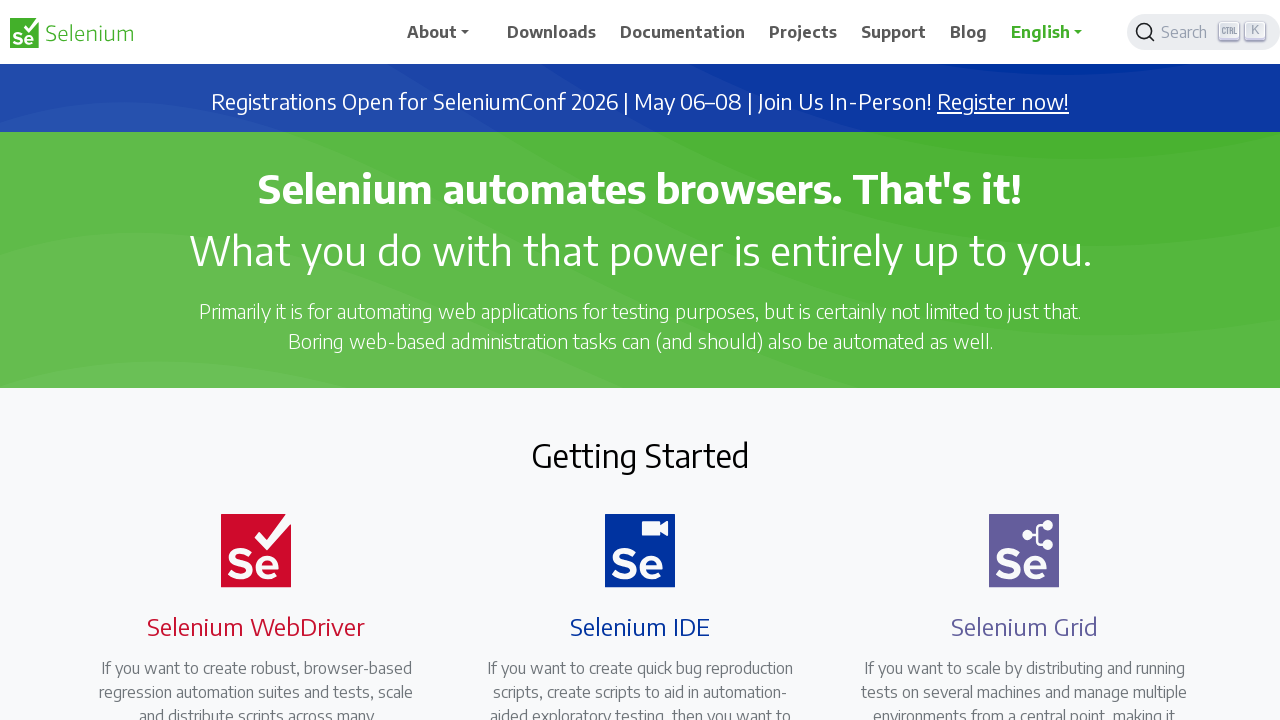

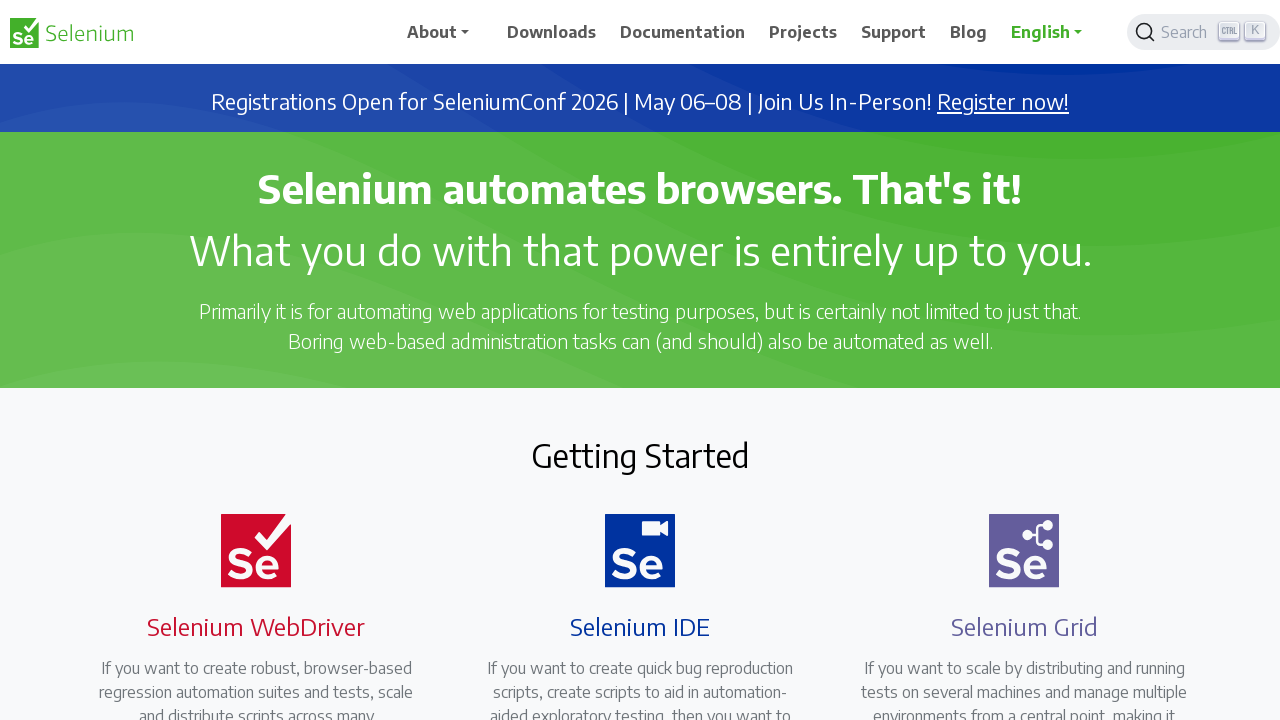